Tests window/tab handling, form filling in popup windows, and alert dialog handling on a practice automation page

Starting URL: https://rahulshettyacademy.com/AutomationPractice/

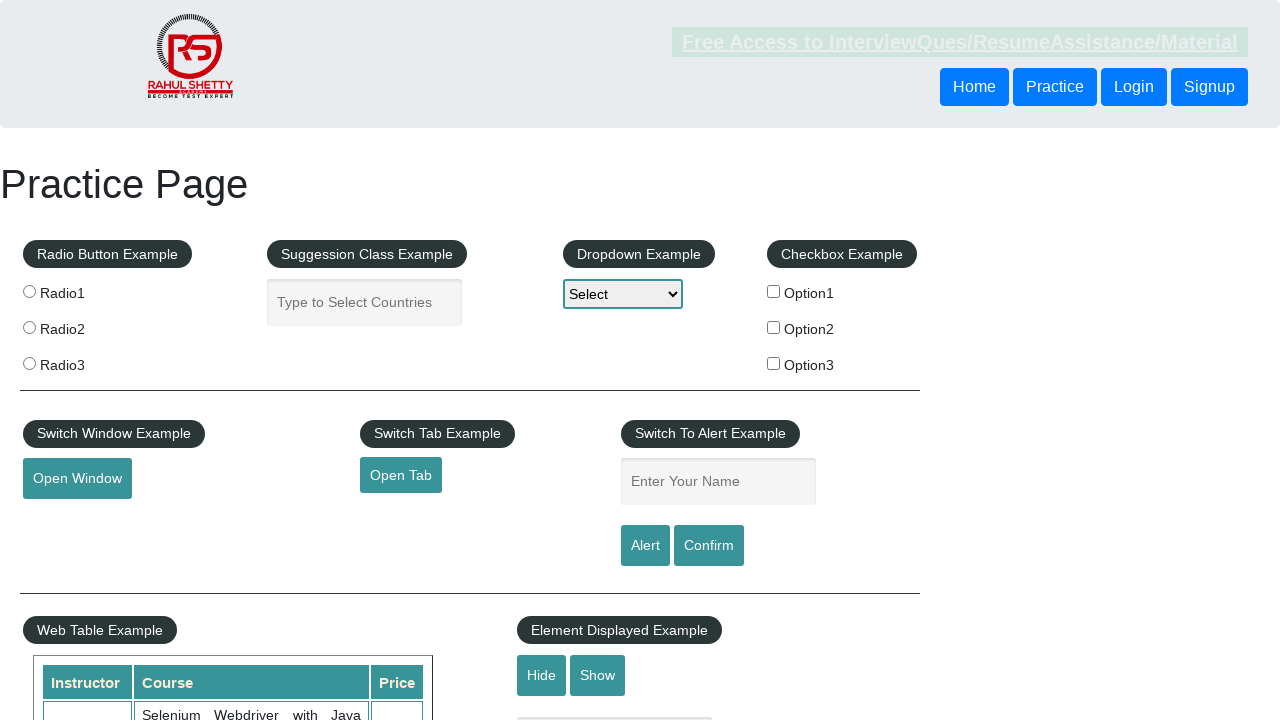

Clicked 'Open Tab' link to open a new tab at (401, 475) on xpath=//a[text()='Open Tab']
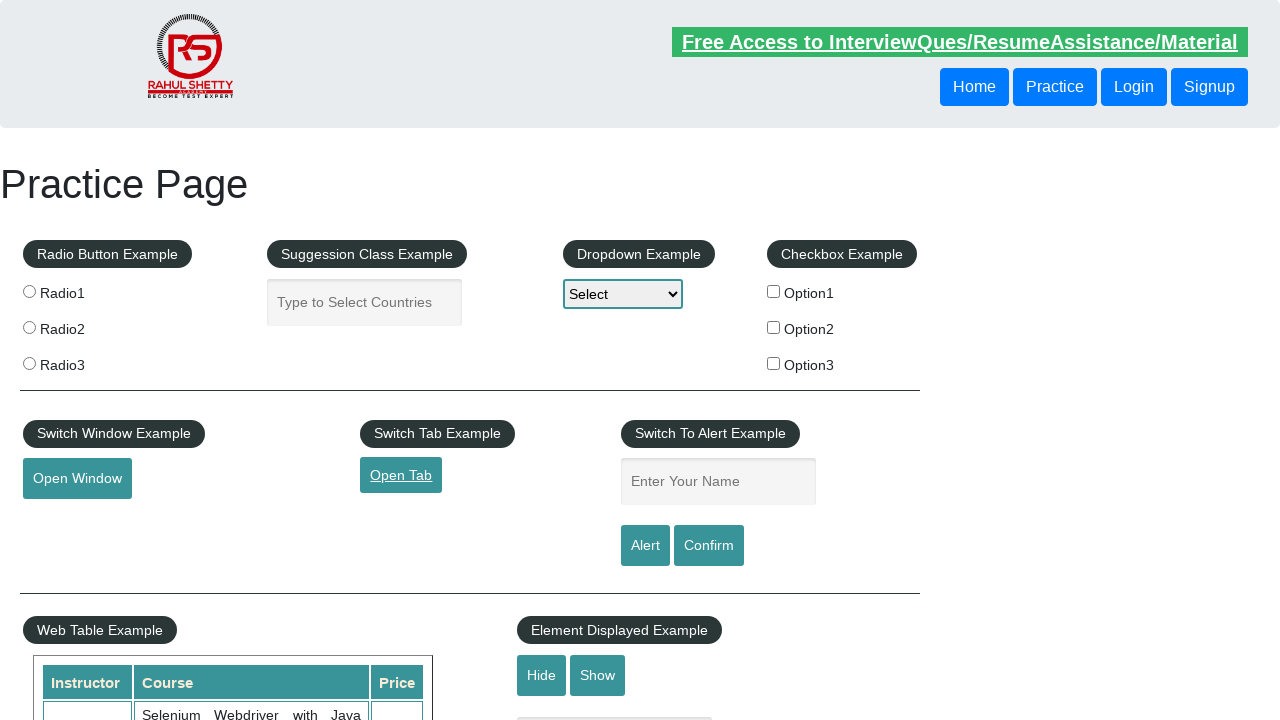

New tab 1 opened successfully
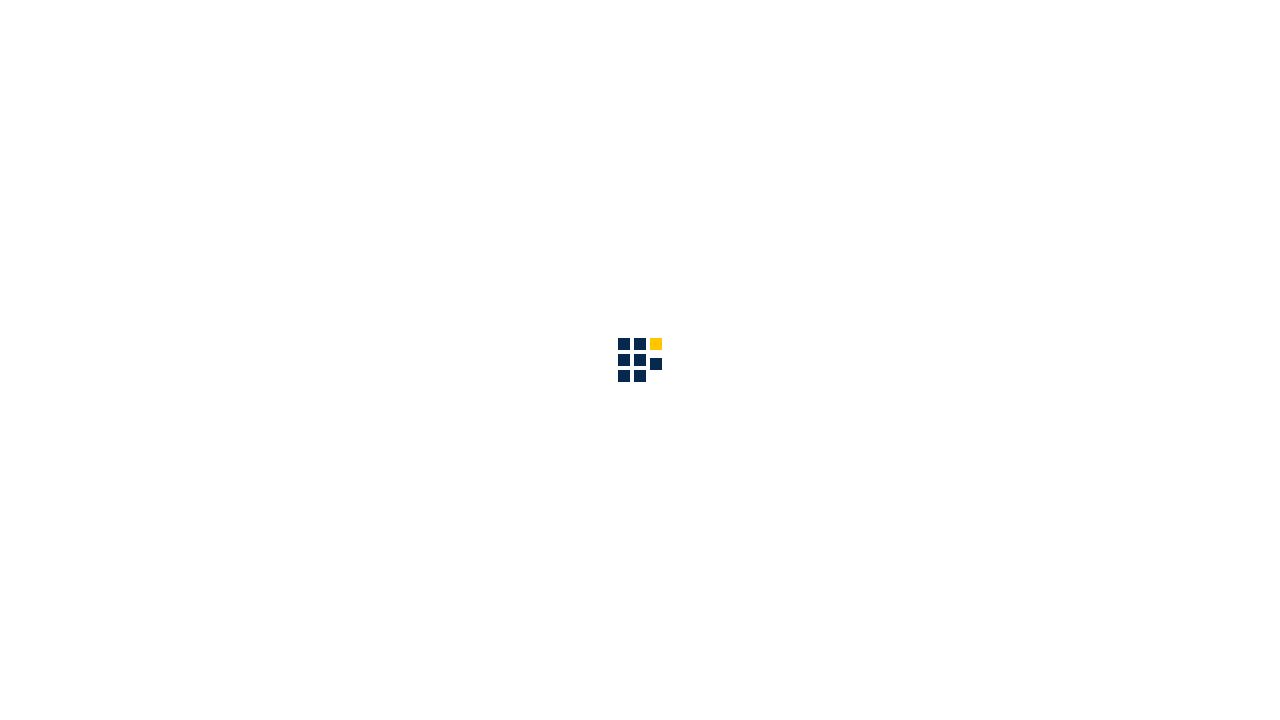

Clicked 'Open Window' button to open a new window at (77, 479) on xpath=//button[text()='Open Window']
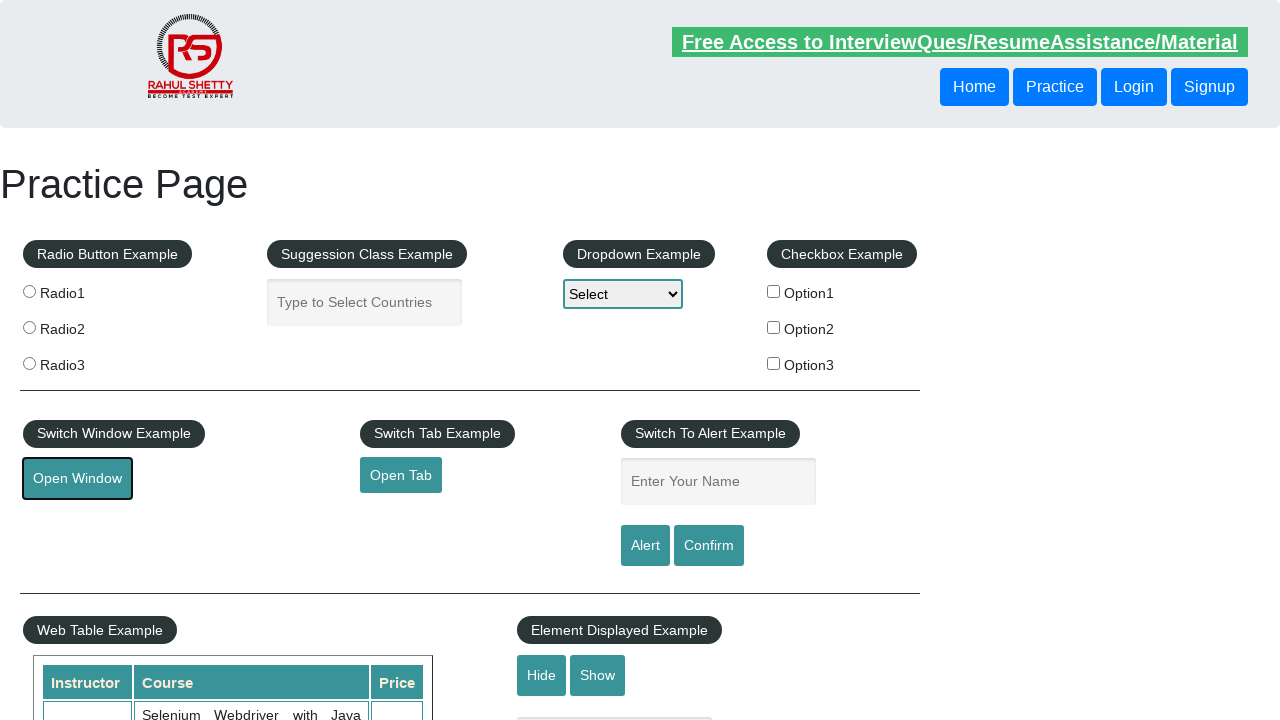

New window opened successfully
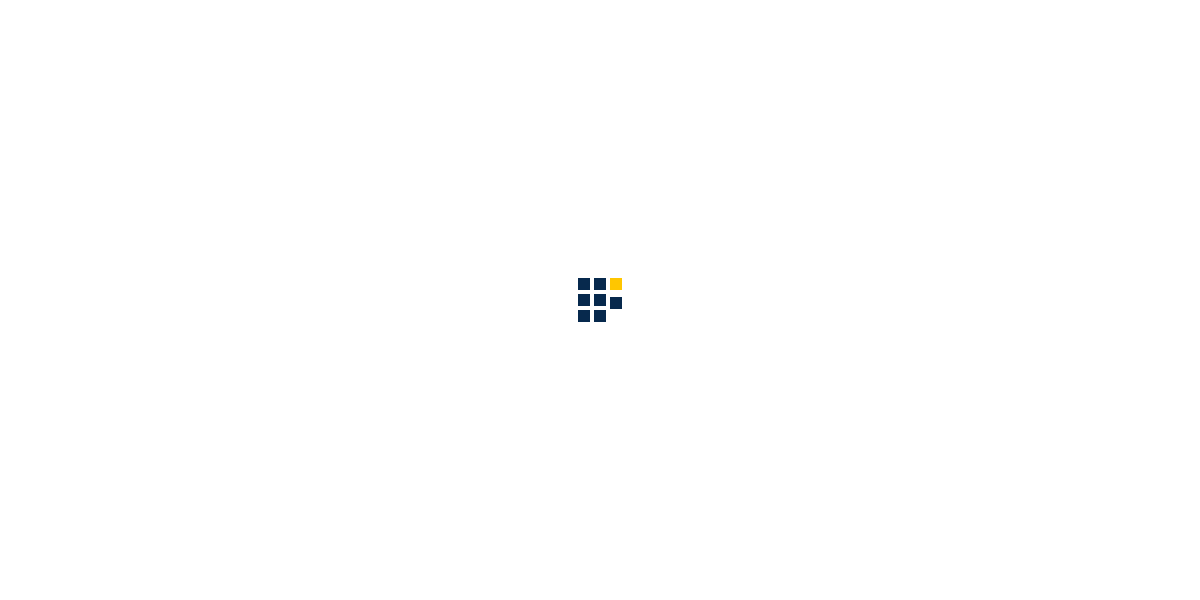

Clicked 'Open Tab' link to open a second new tab at (401, 475) on xpath=//a[text()='Open Tab']
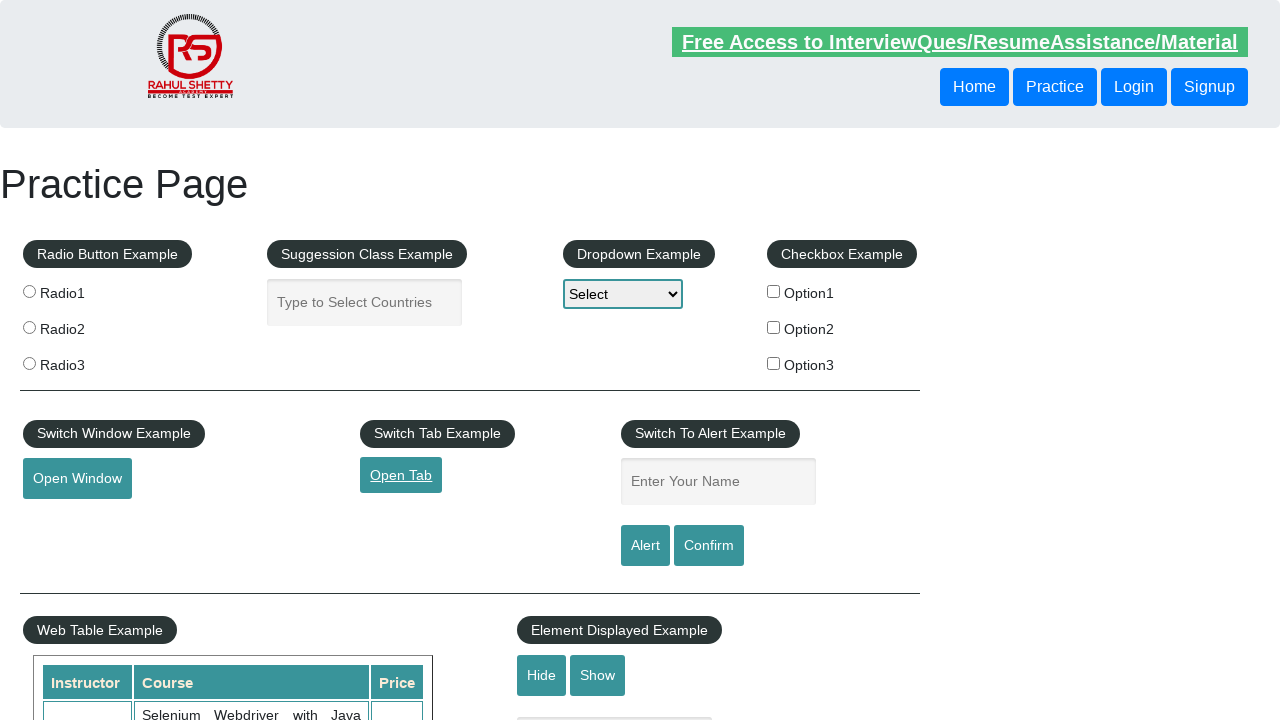

New tab 2 opened successfully
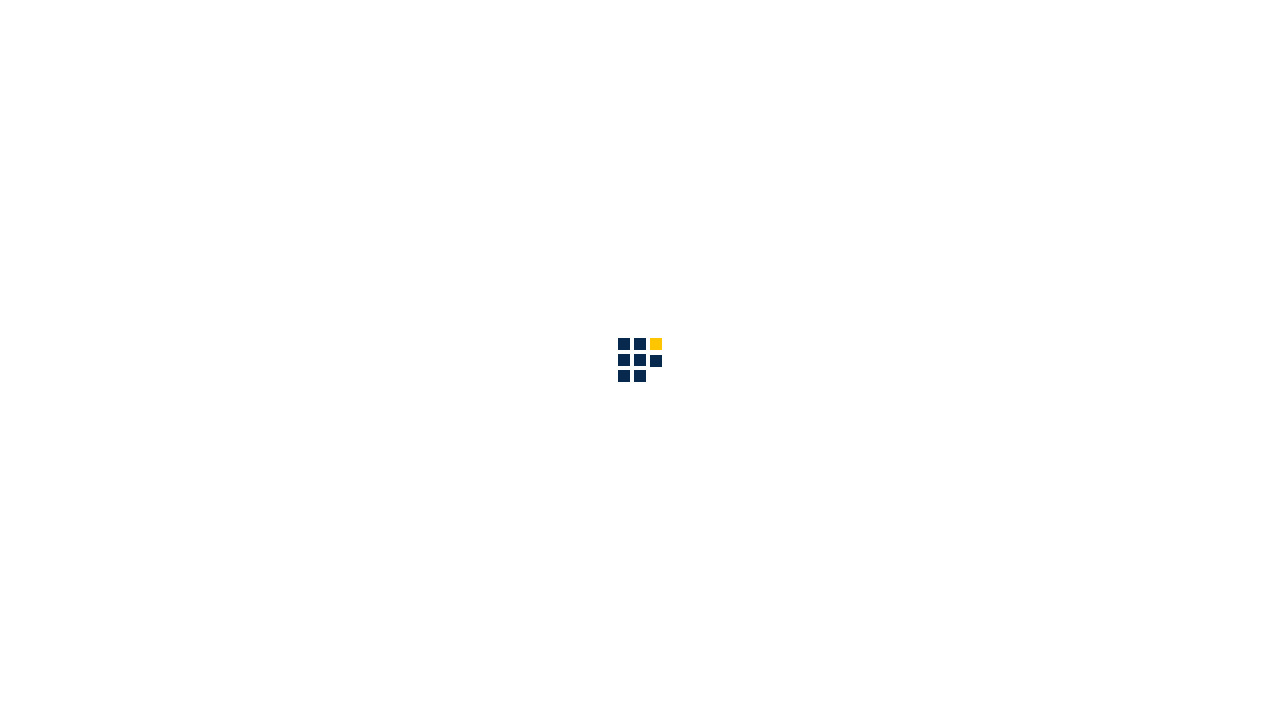

Filled name field with 'Somanna' on main page on //input[@name='enter-name']
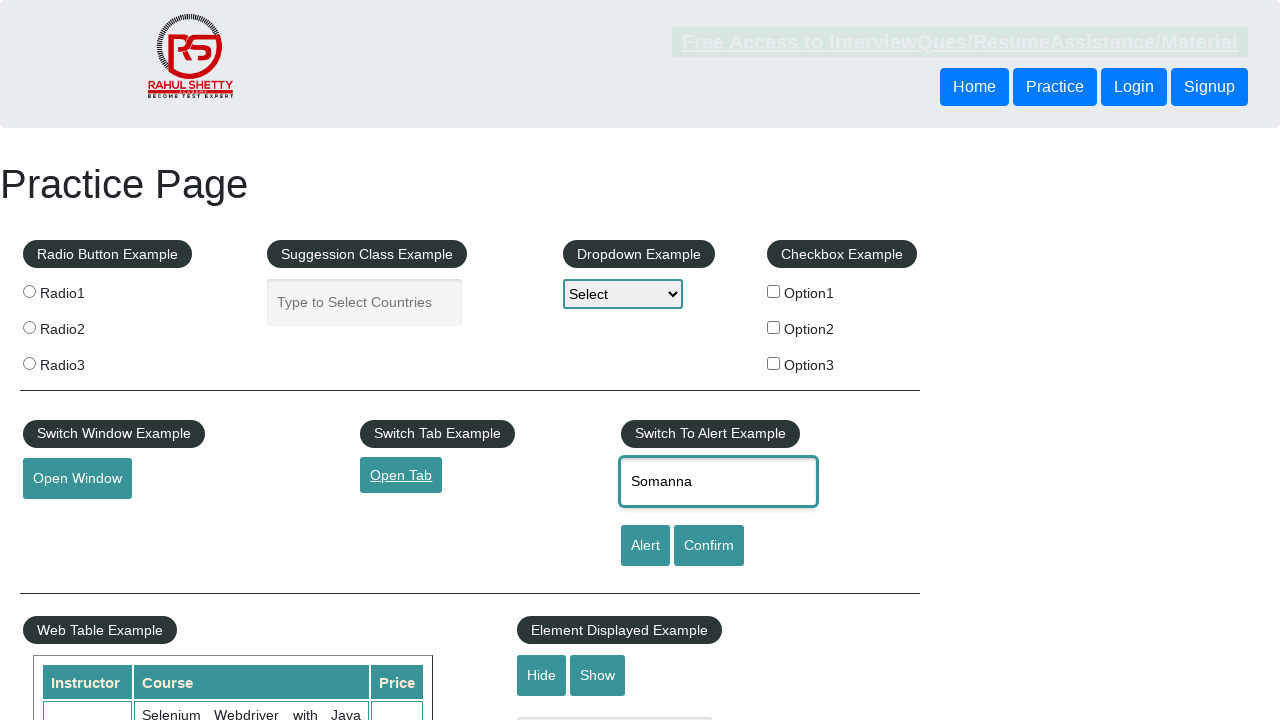

Set up dialog handler to accept alerts
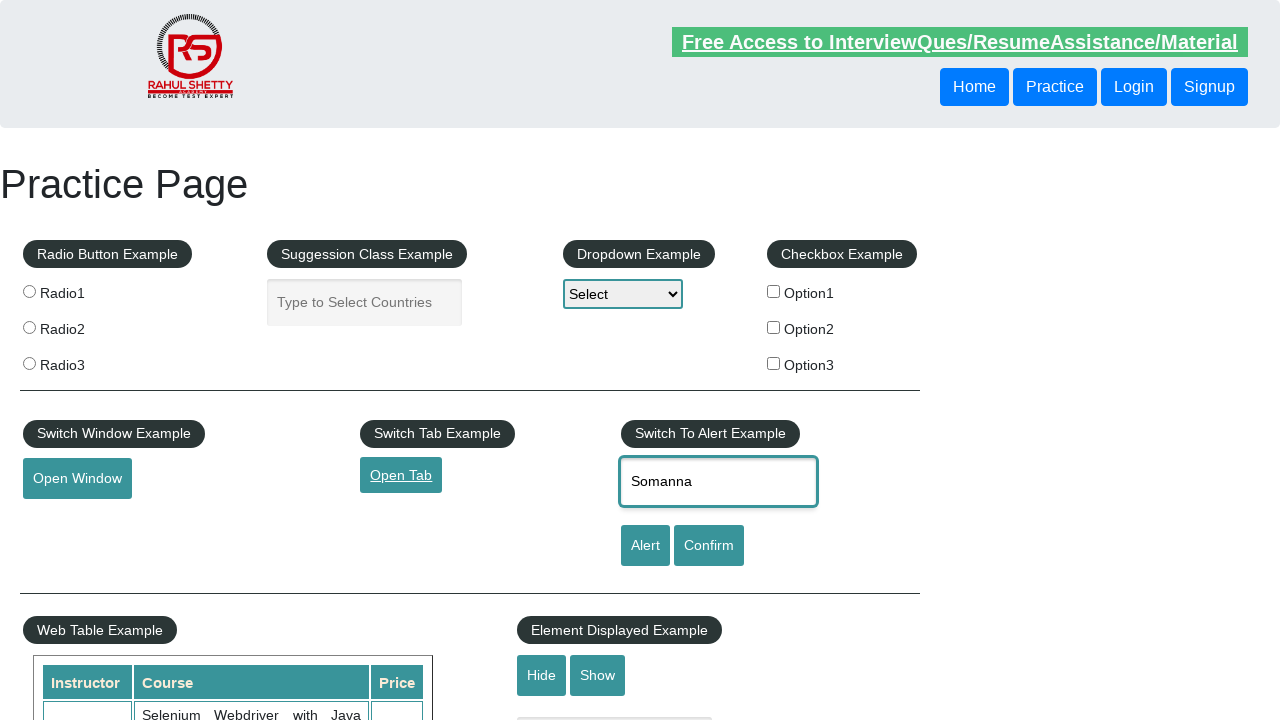

Clicked alert button and accepted the alert dialog at (645, 546) on #alertbtn
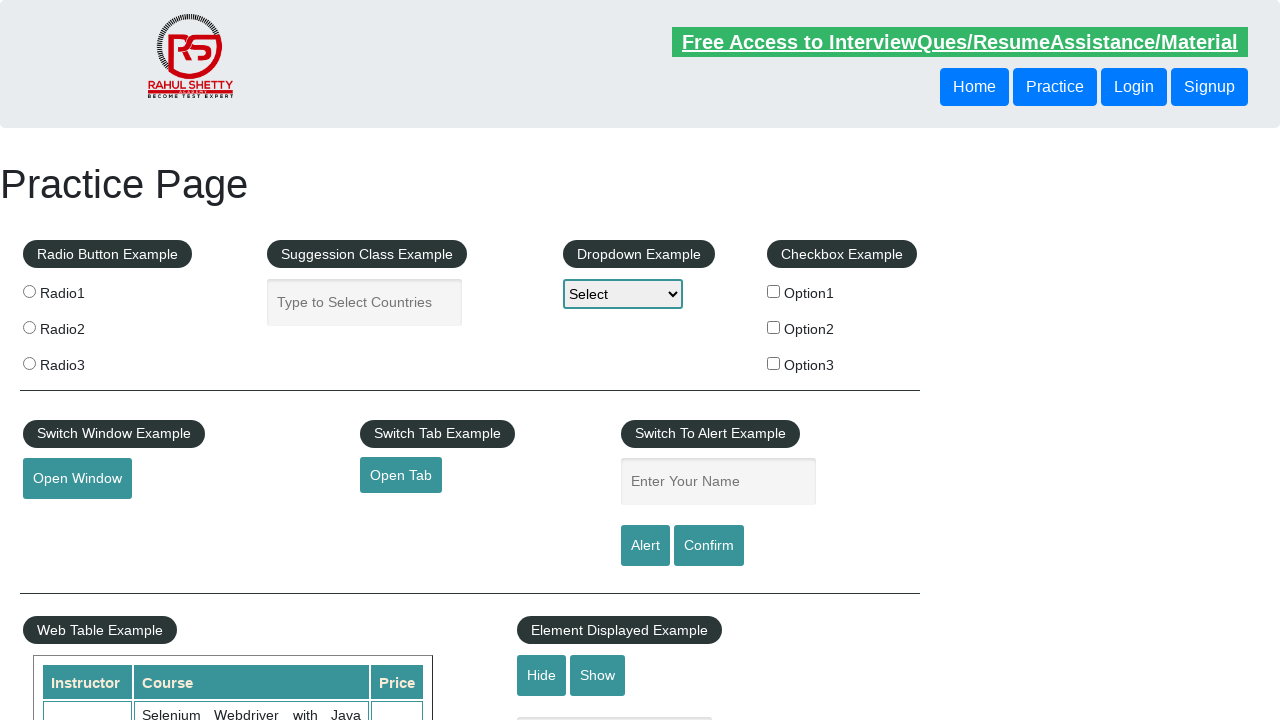

Filled name field with 'Jays' for confirm dialog test on //input[@name='enter-name']
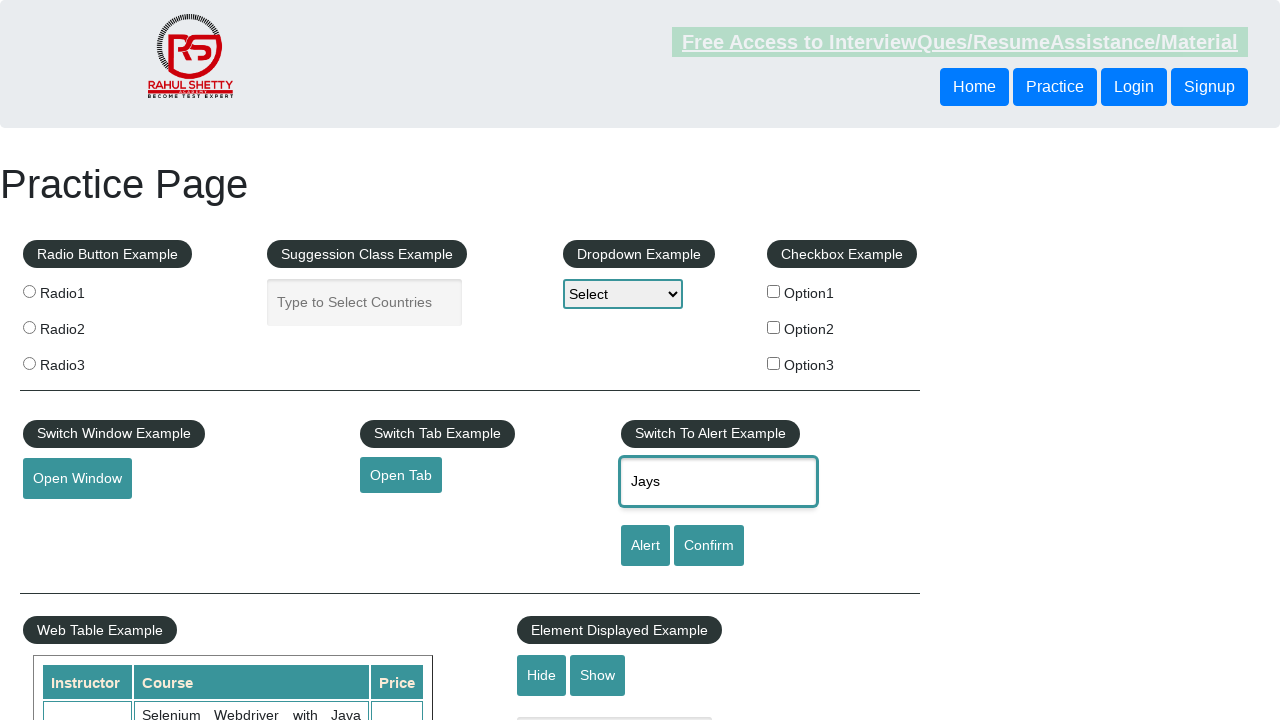

Set up dialog handler to dismiss confirm dialog
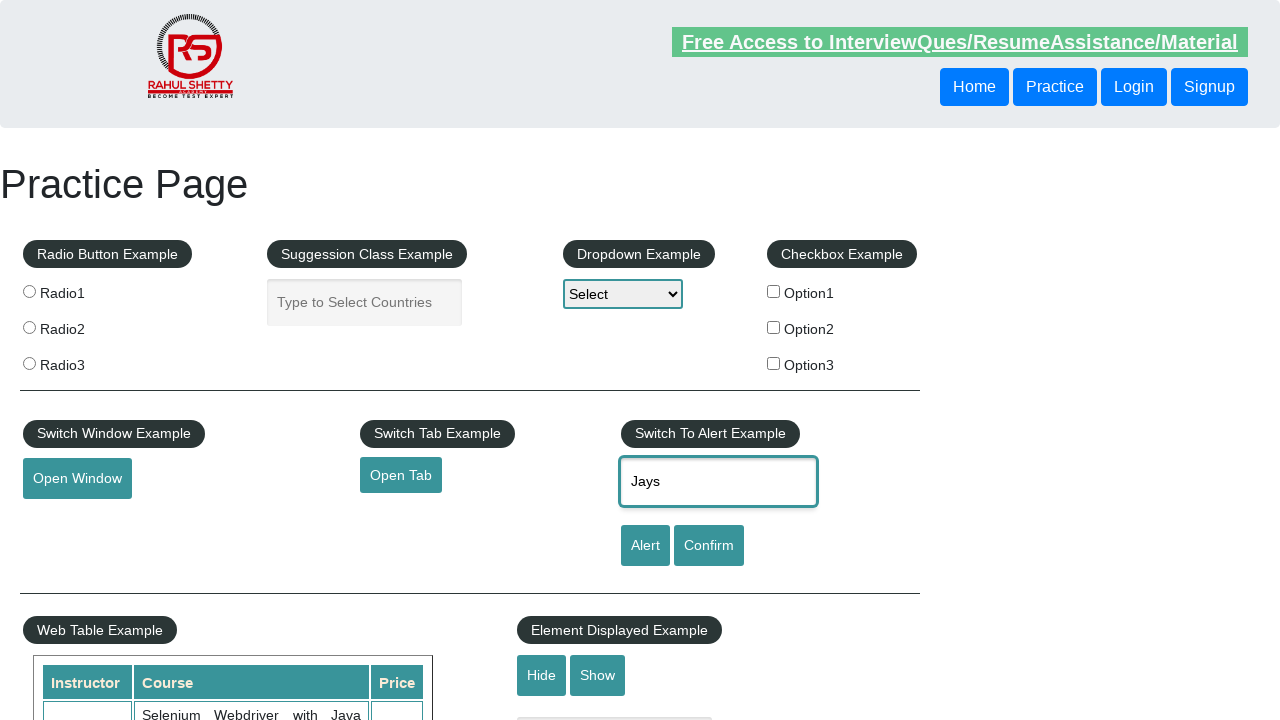

Clicked confirm button and dismissed the confirm dialog at (709, 546) on #confirmbtn
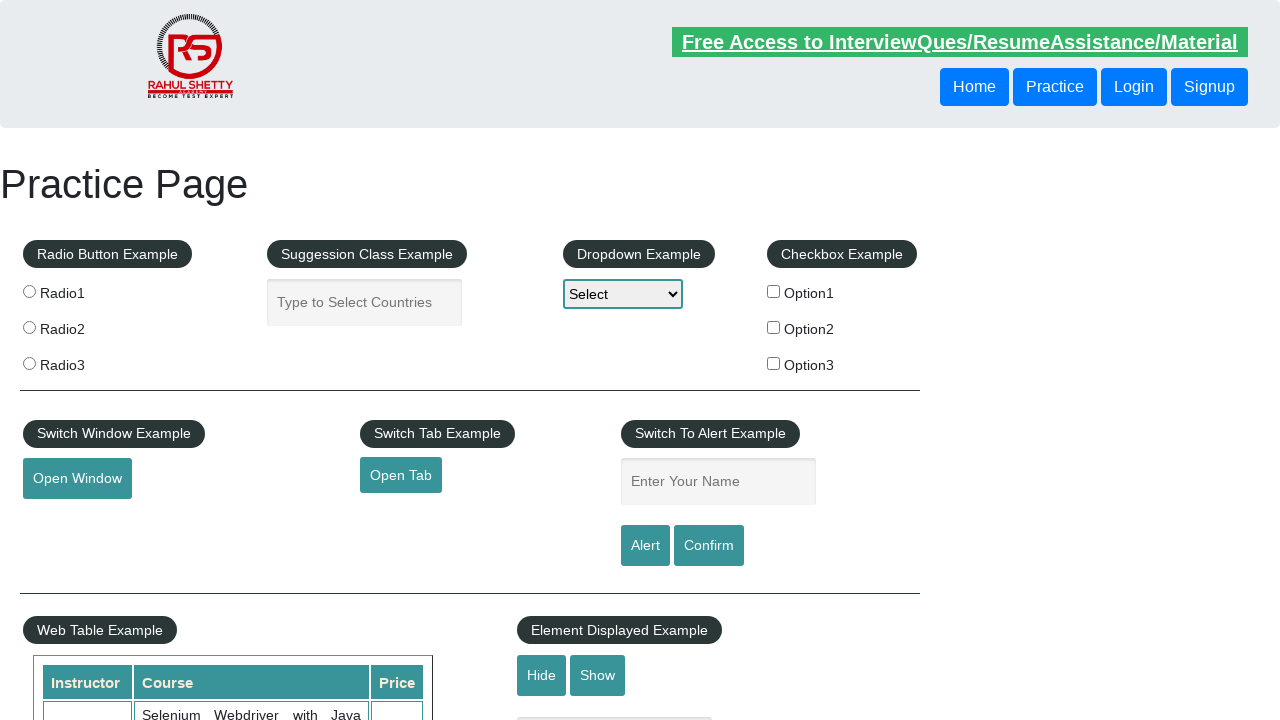

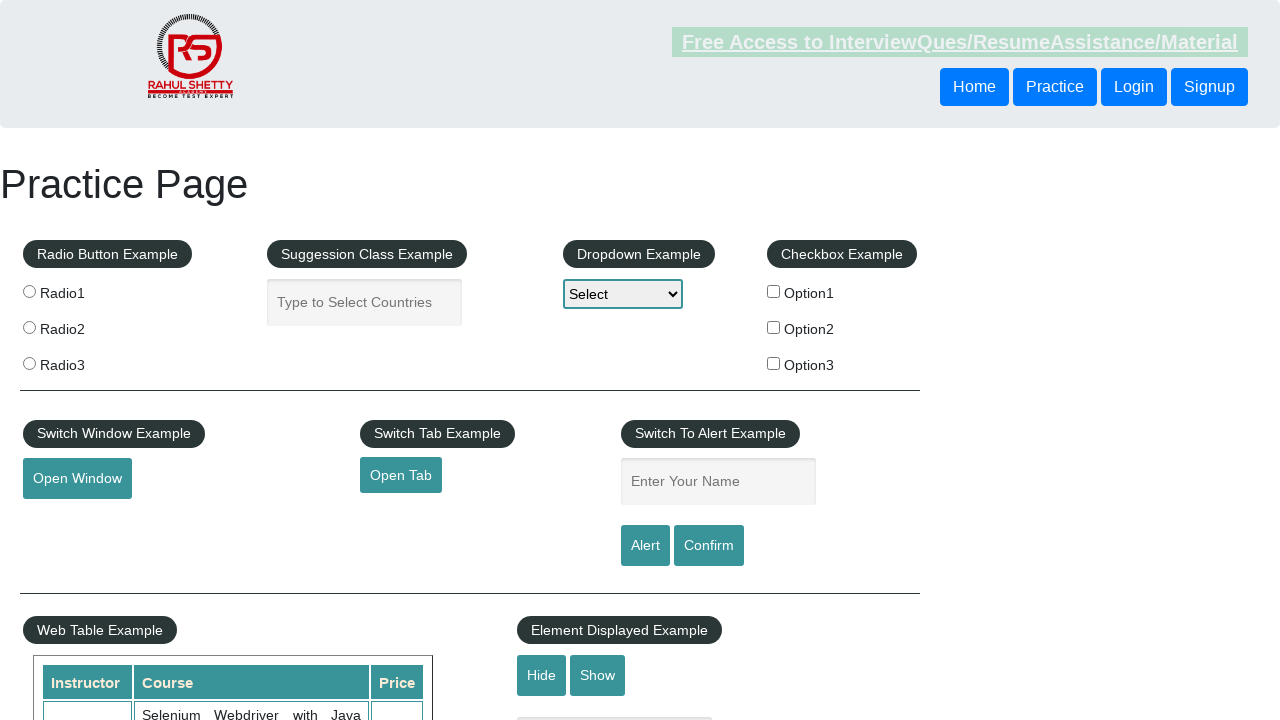